Tests clearing the complete state of all items by checking and unchecking the toggle-all checkbox

Starting URL: https://demo.playwright.dev/todomvc

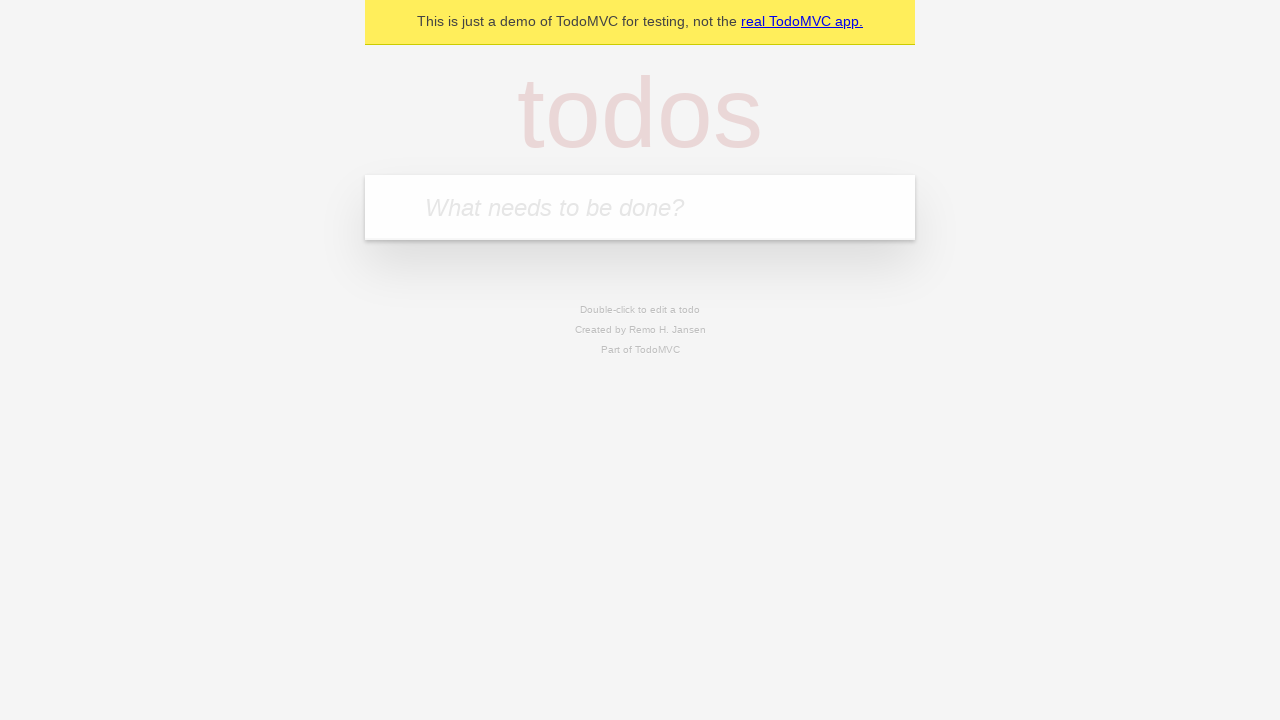

Filled todo input with 'buy some cheese' on internal:attr=[placeholder="What needs to be done?"i]
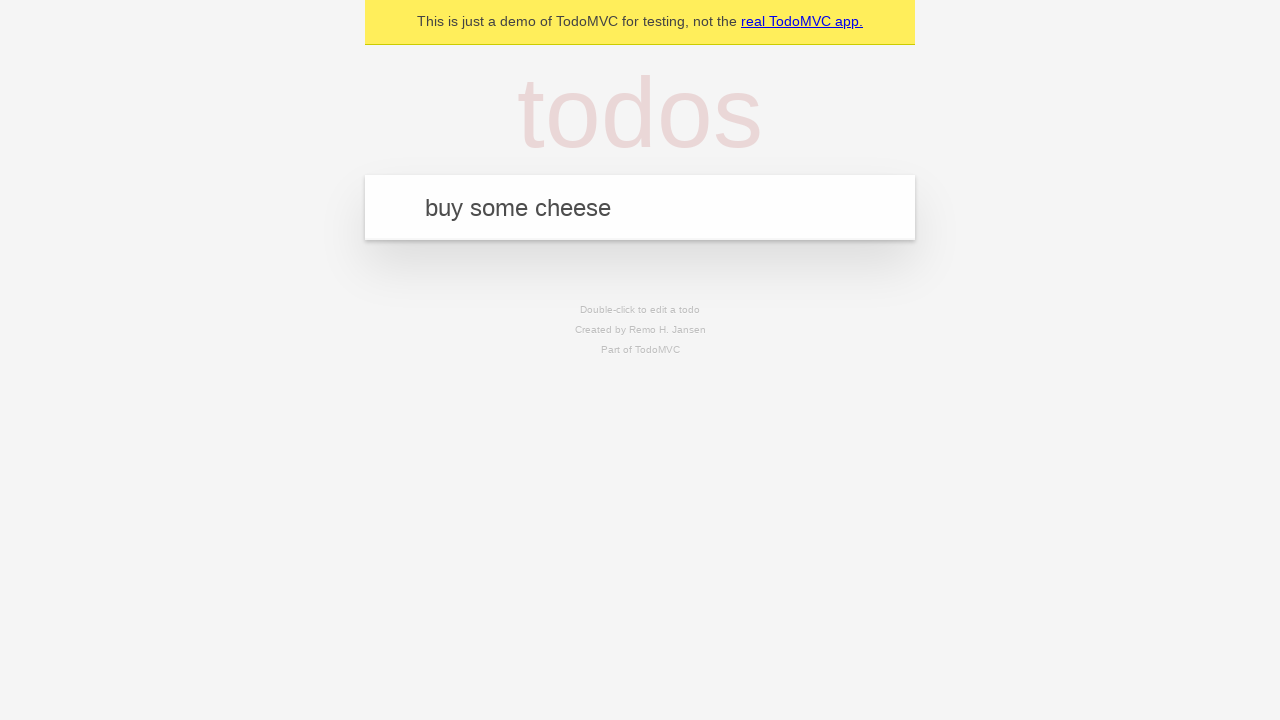

Pressed Enter to add first todo on internal:attr=[placeholder="What needs to be done?"i]
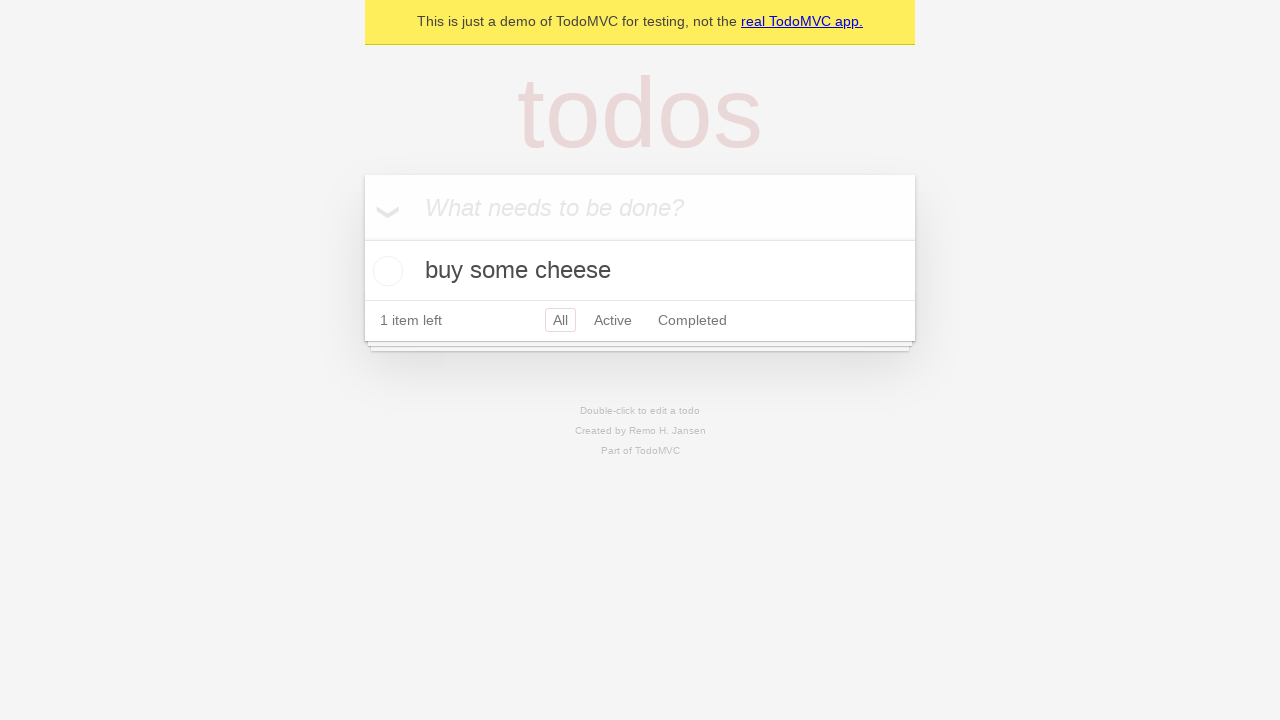

Filled todo input with 'feed the cat' on internal:attr=[placeholder="What needs to be done?"i]
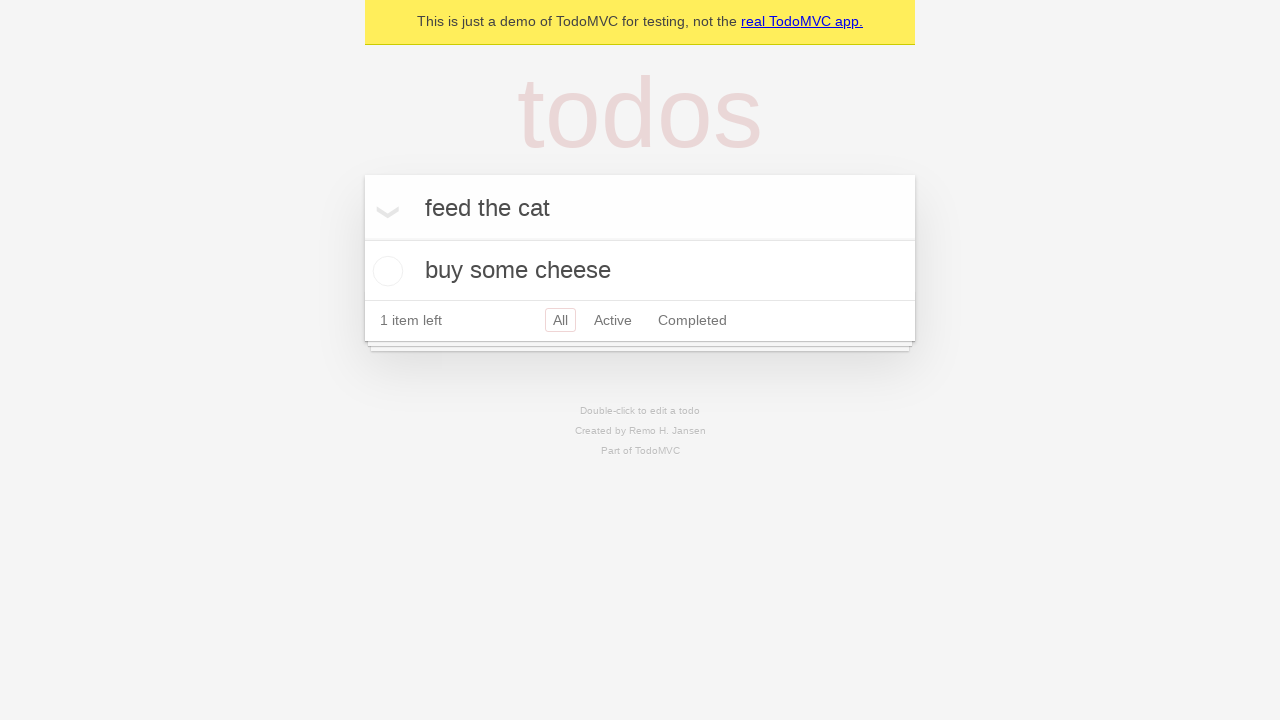

Pressed Enter to add second todo on internal:attr=[placeholder="What needs to be done?"i]
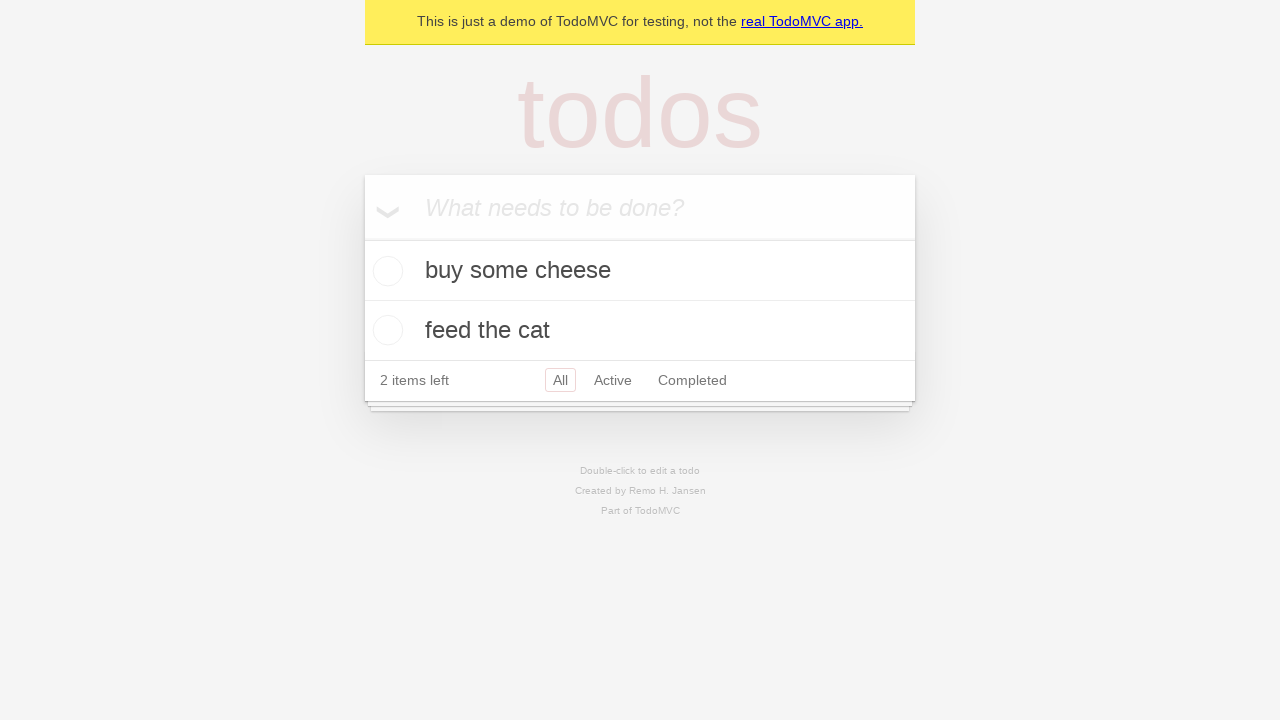

Filled todo input with 'book a doctors appointment' on internal:attr=[placeholder="What needs to be done?"i]
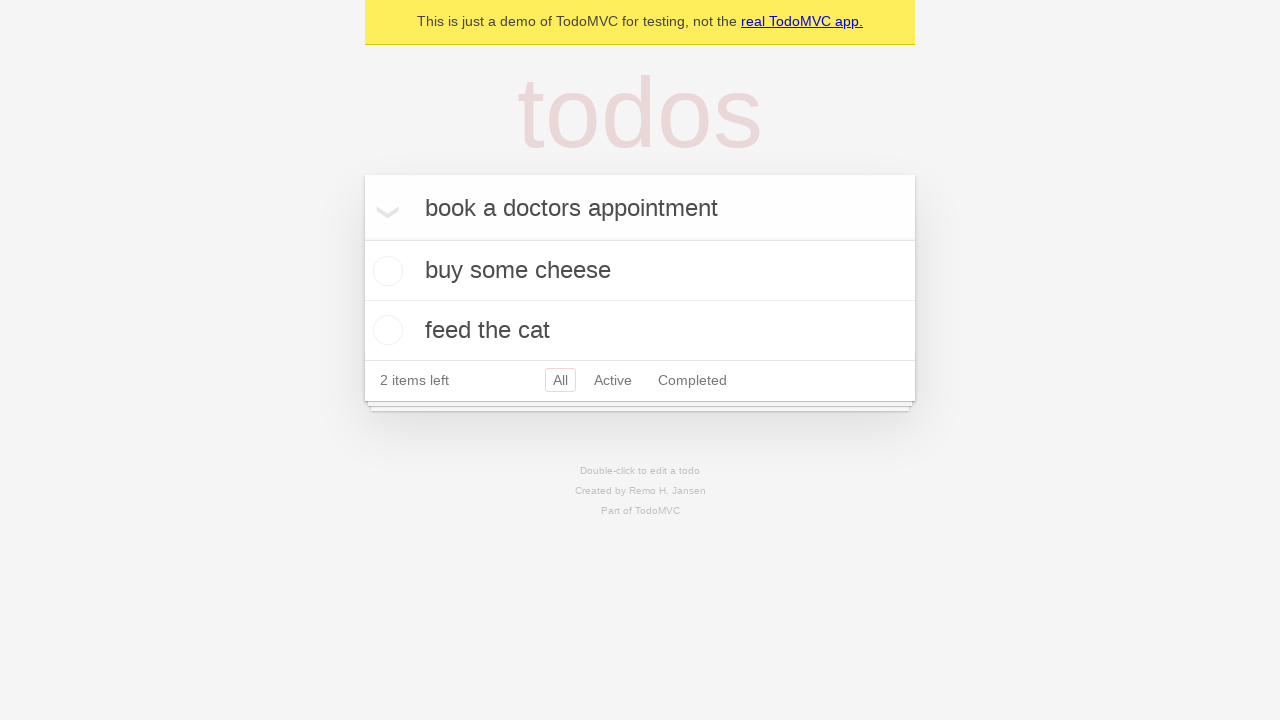

Pressed Enter to add third todo on internal:attr=[placeholder="What needs to be done?"i]
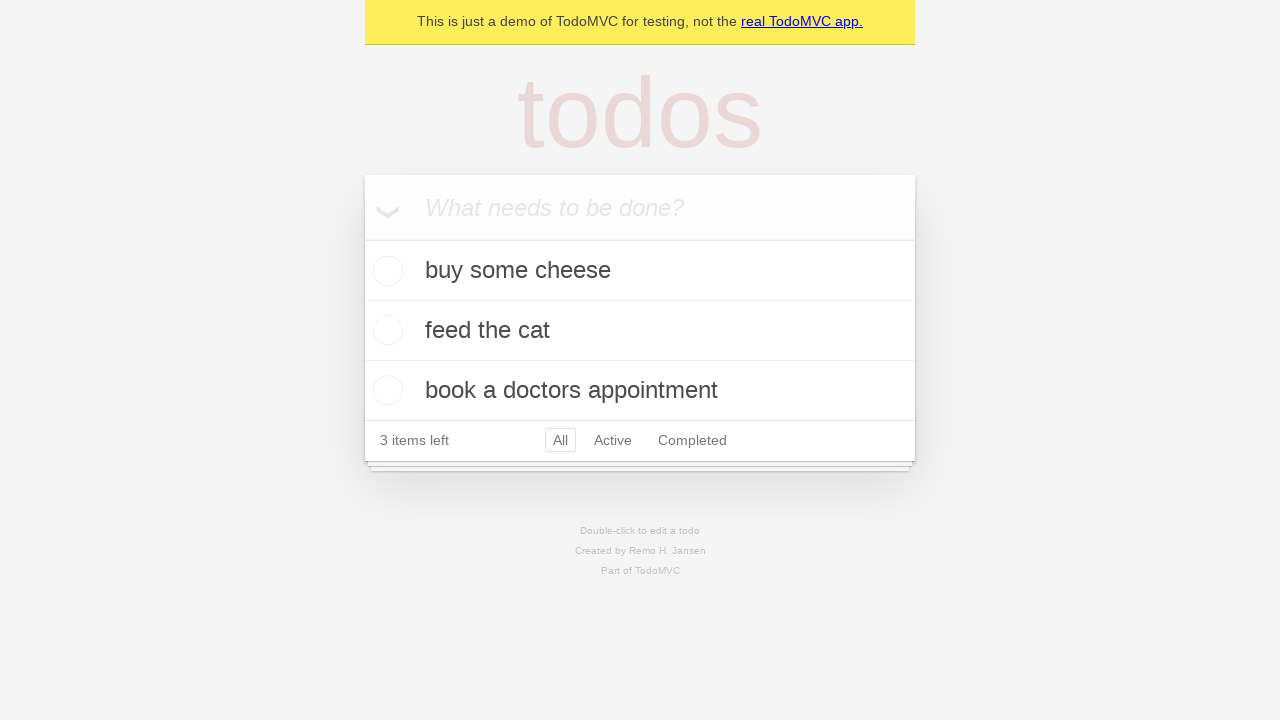

Checked toggle-all checkbox to mark all todos as complete at (362, 238) on internal:label="Mark all as complete"i
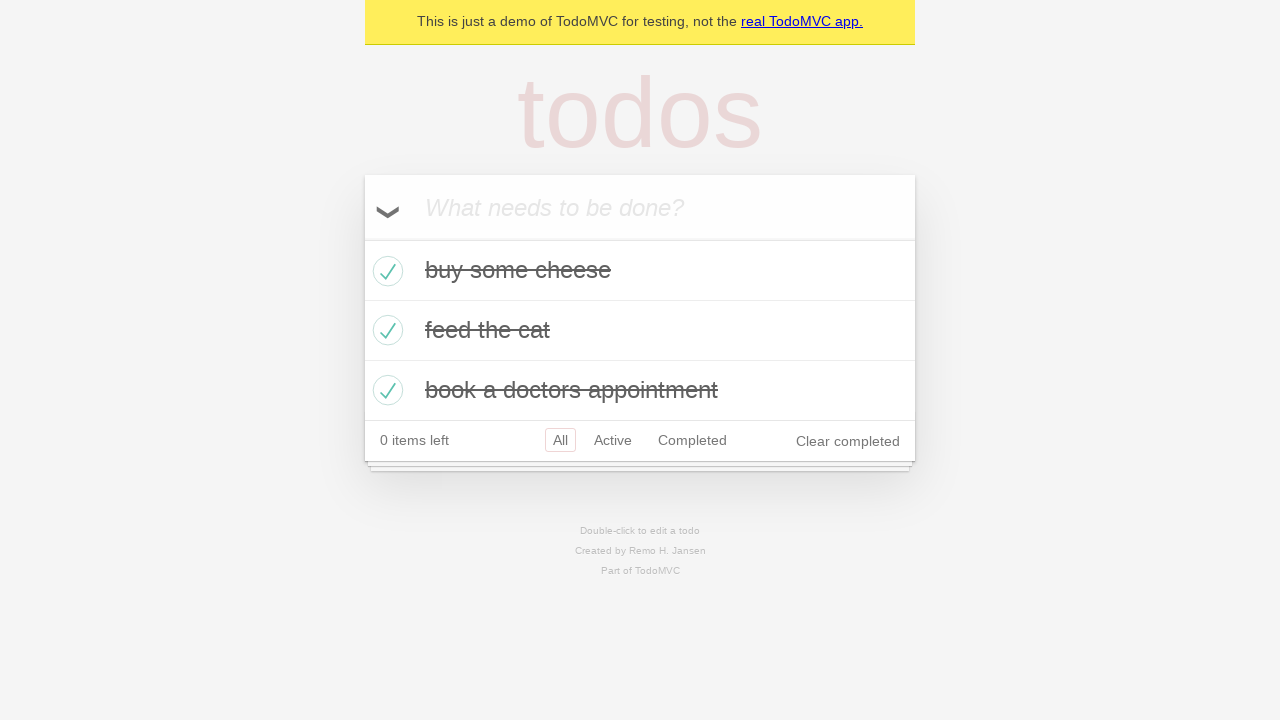

Unchecked toggle-all checkbox to clear complete state of all todos at (362, 238) on internal:label="Mark all as complete"i
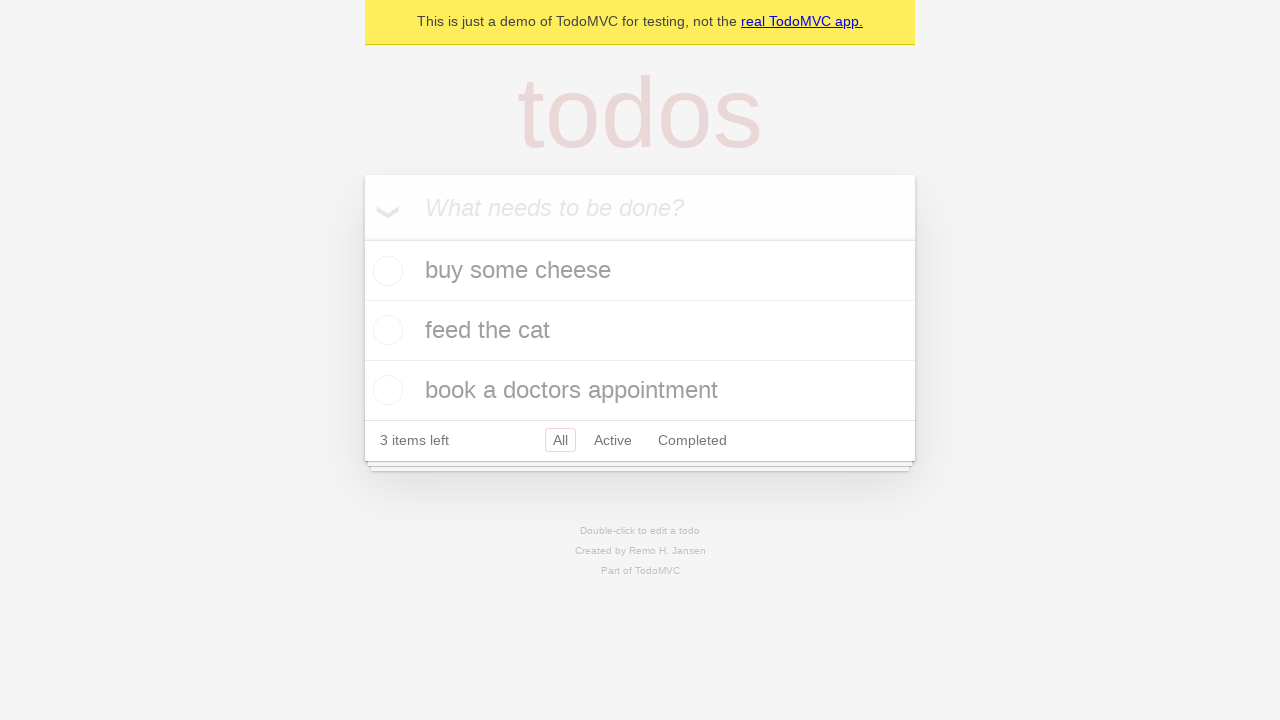

Waited for todo items to be in uncompleted state
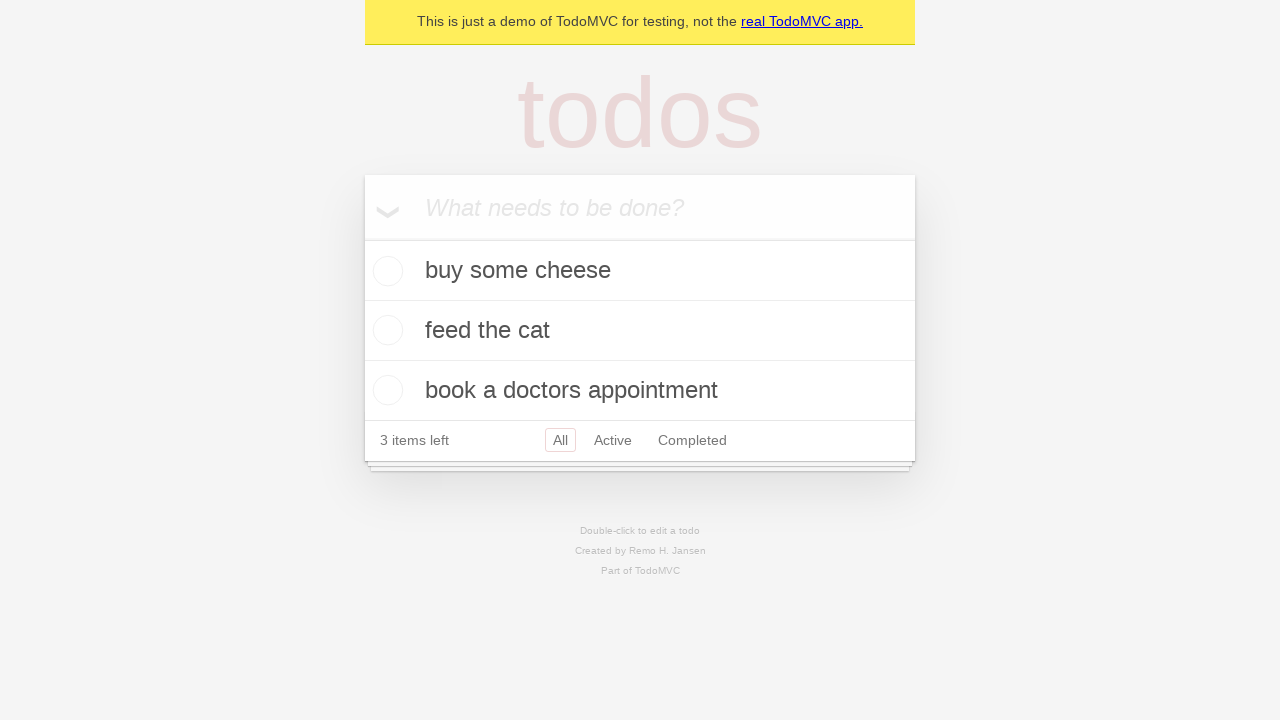

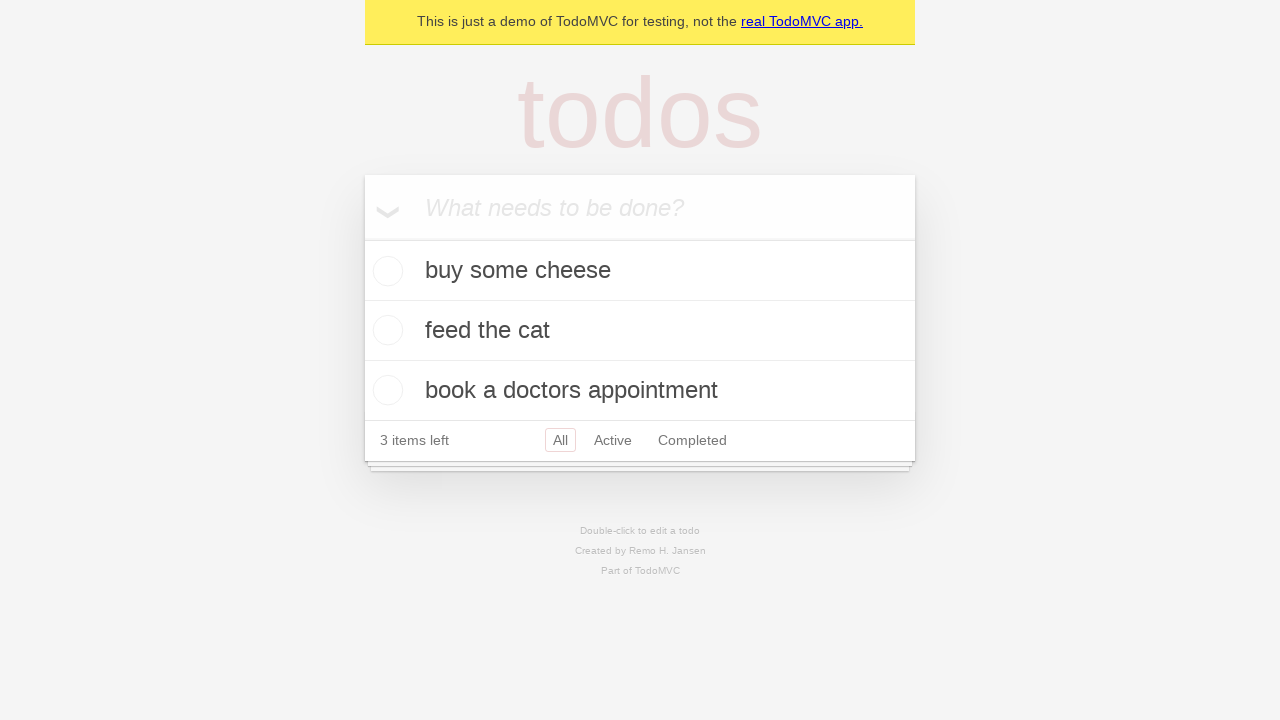